Tests that clicking the JS Confirm button and dismissing the alert displays the correct cancel message

Starting URL: https://the-internet.herokuapp.com/javascript_alerts

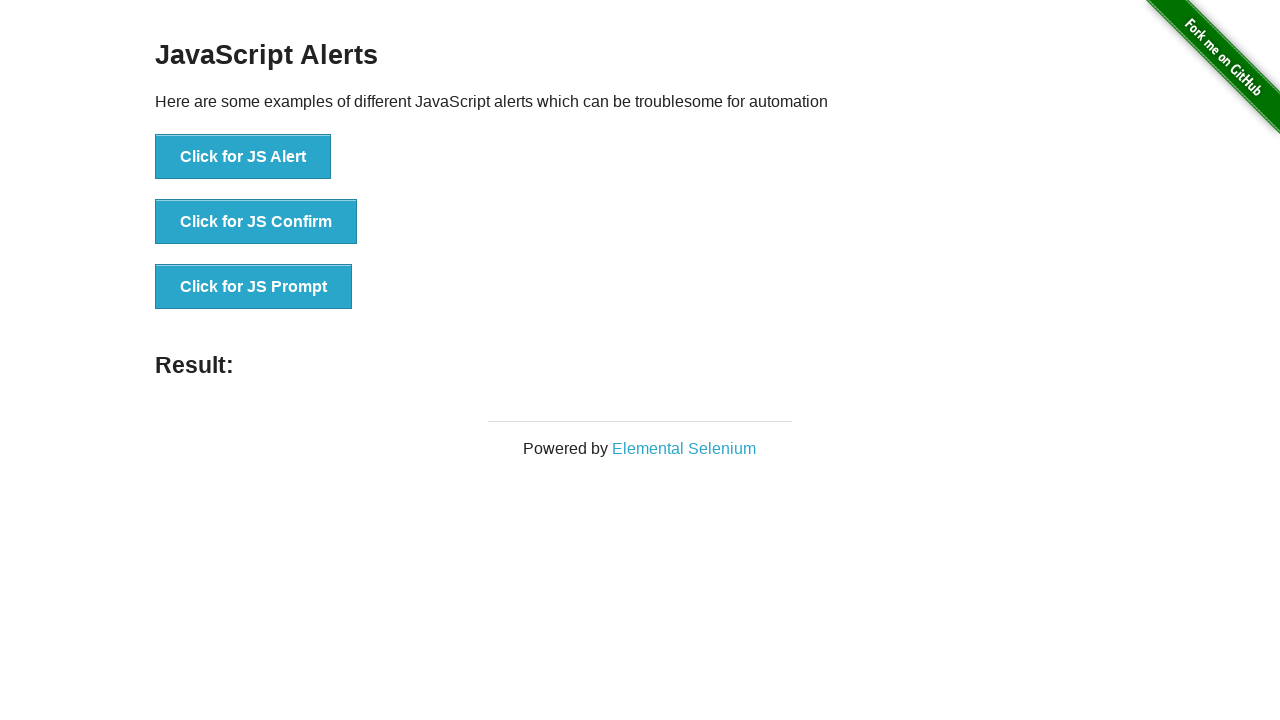

Set up dialog handler to dismiss alerts
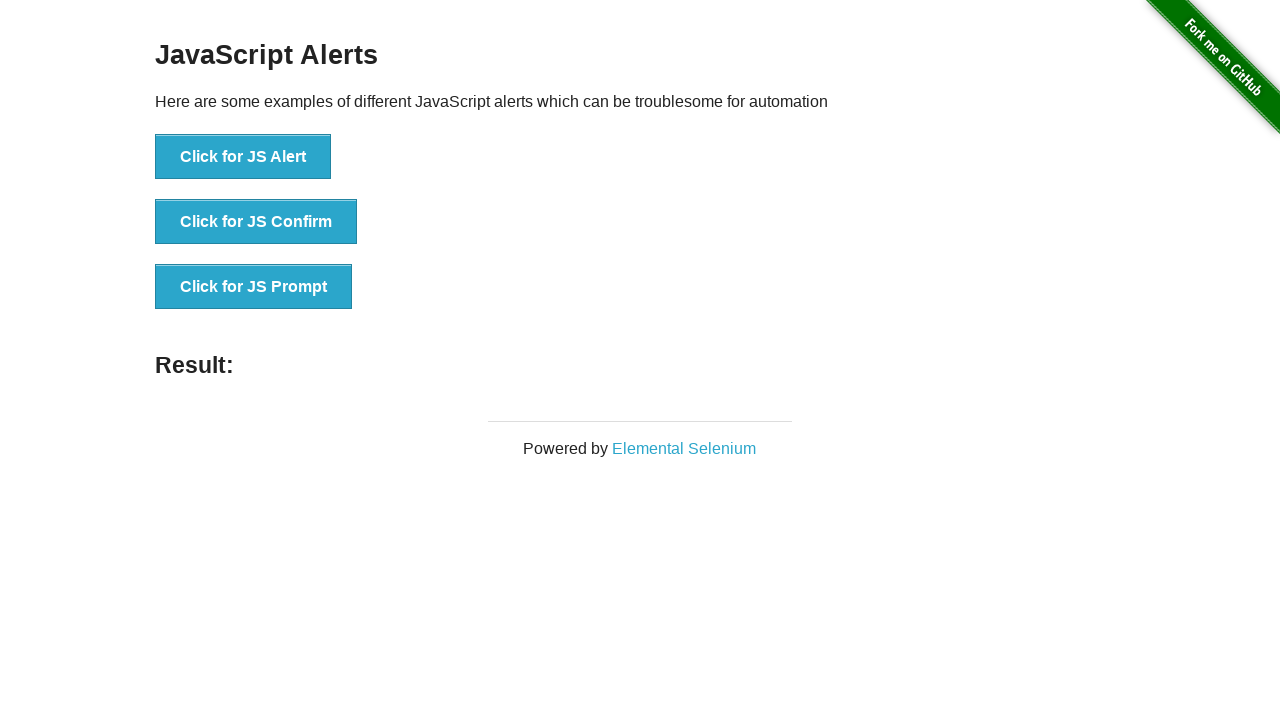

Clicked JS Confirm button at (256, 222) on button[onclick*='jsConfirm']
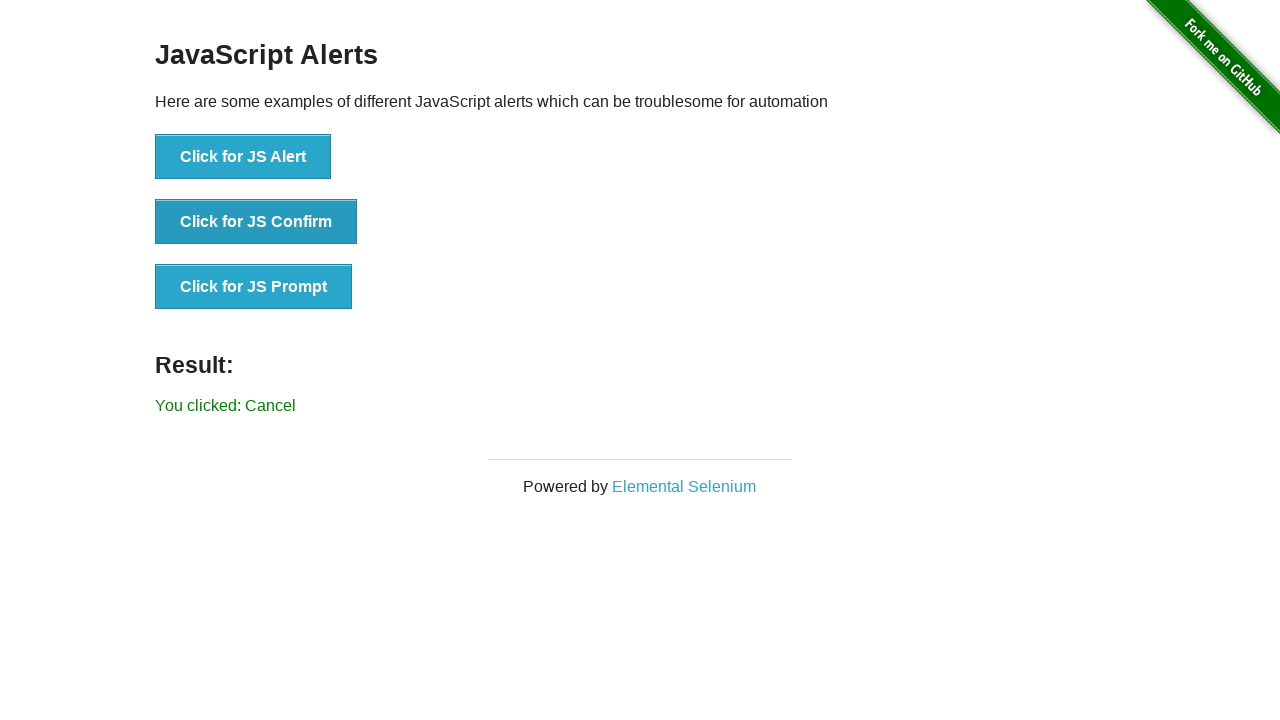

Result message element loaded
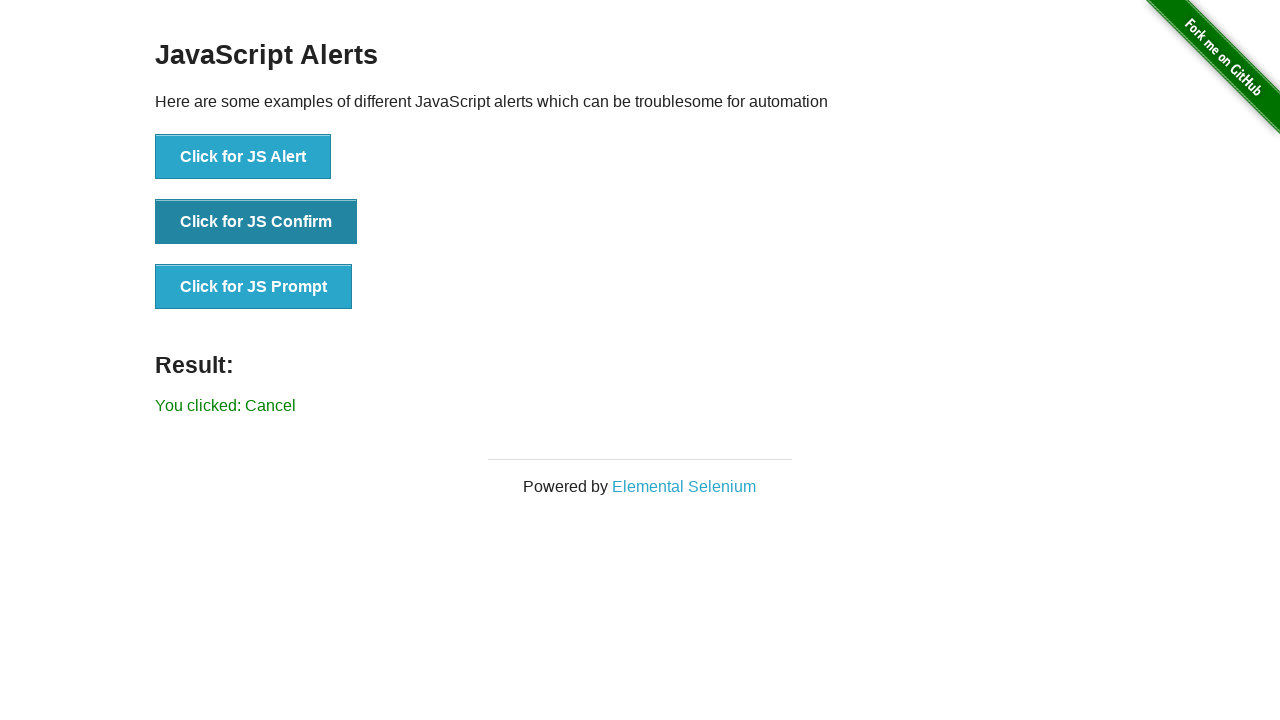

Retrieved result message text
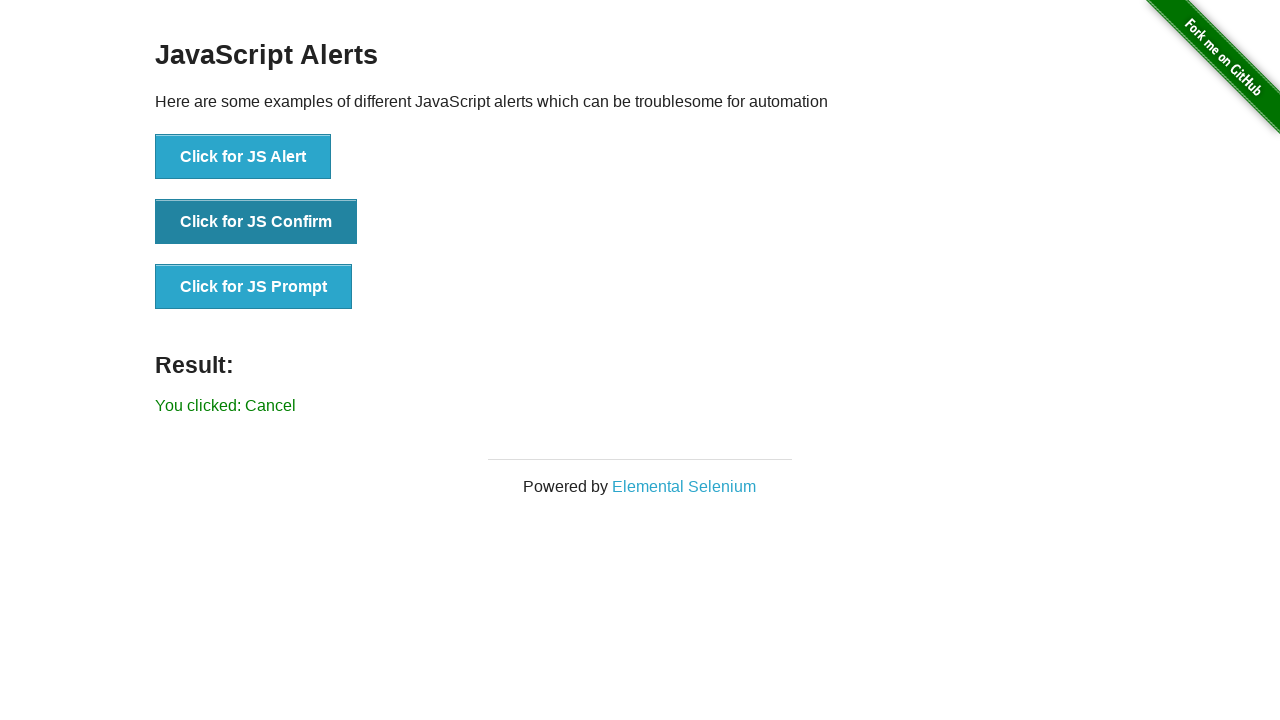

Verified result message displays 'You clicked: Cancel'
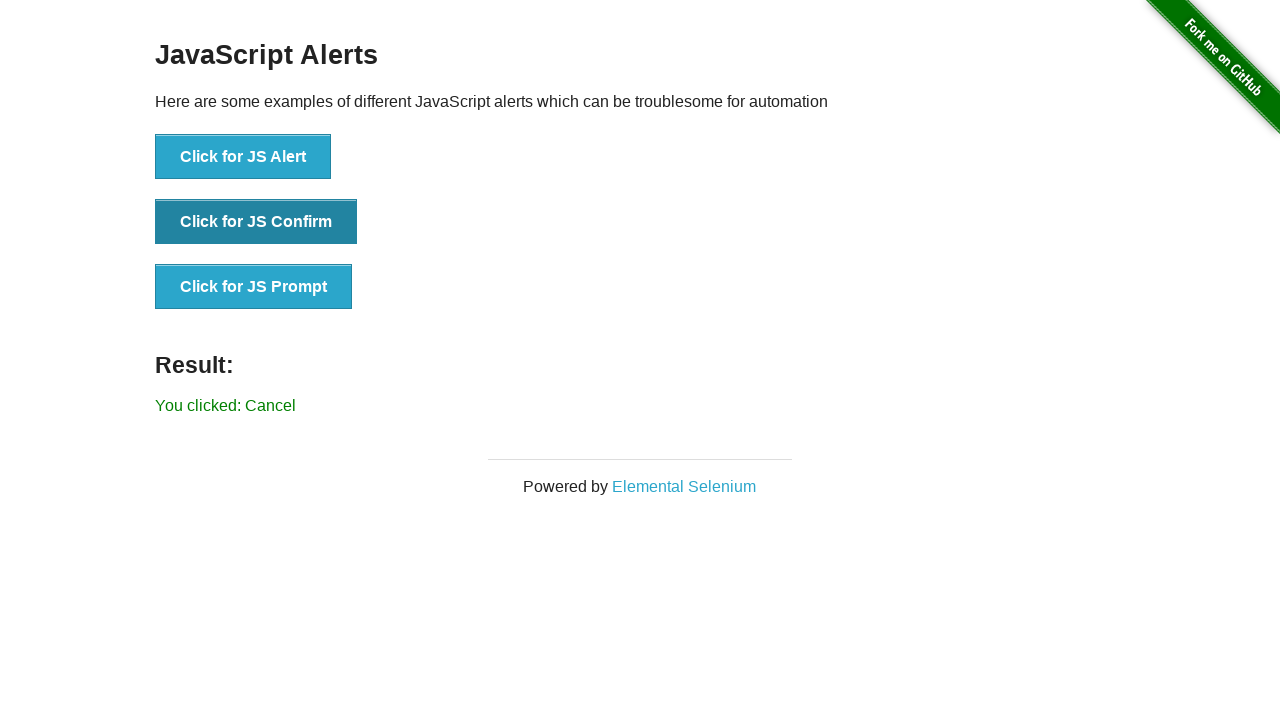

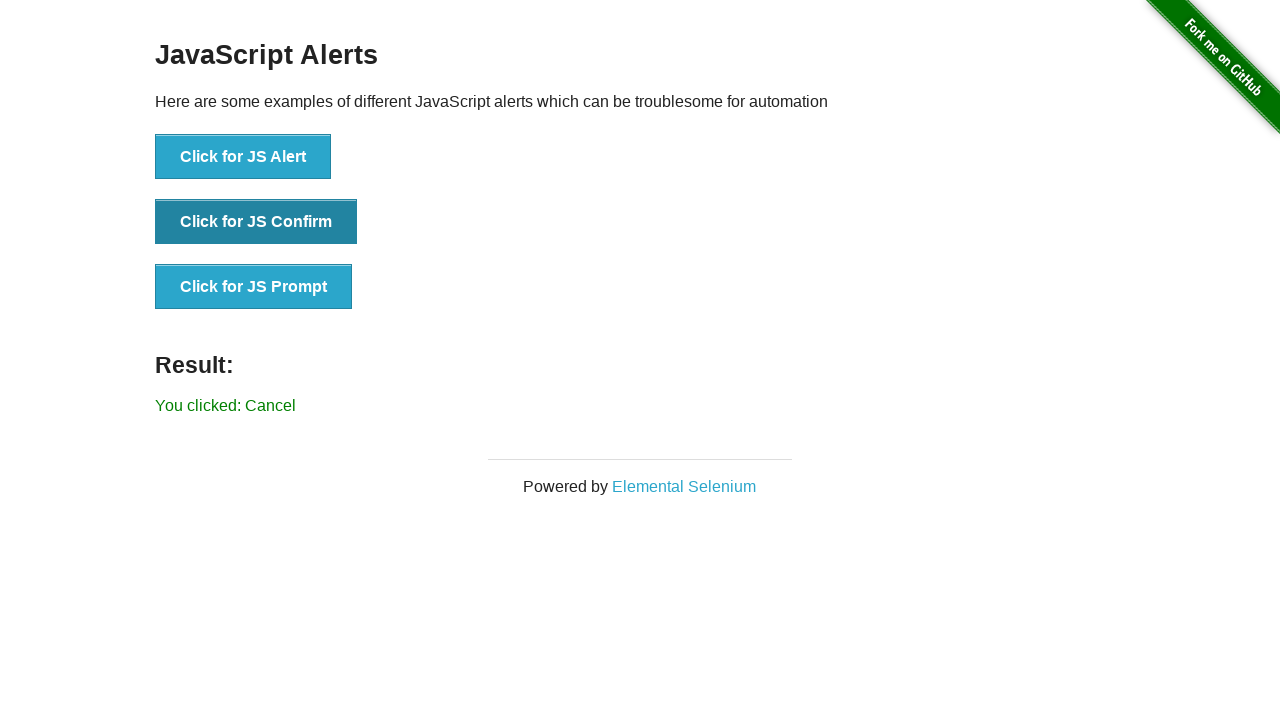